Tests page scrolling functionality by scrolling to the footer element and verifying scroll position changes

Starting URL: https://webdriver.io/

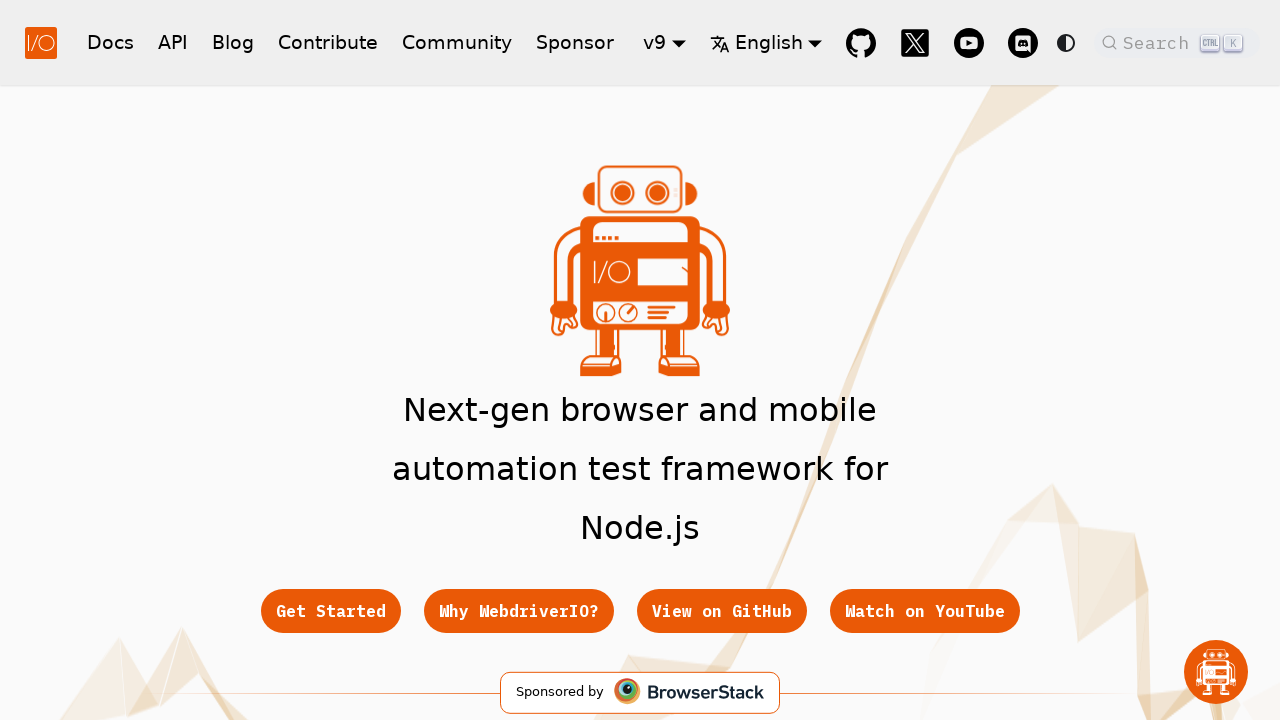

Retrieved initial scroll position
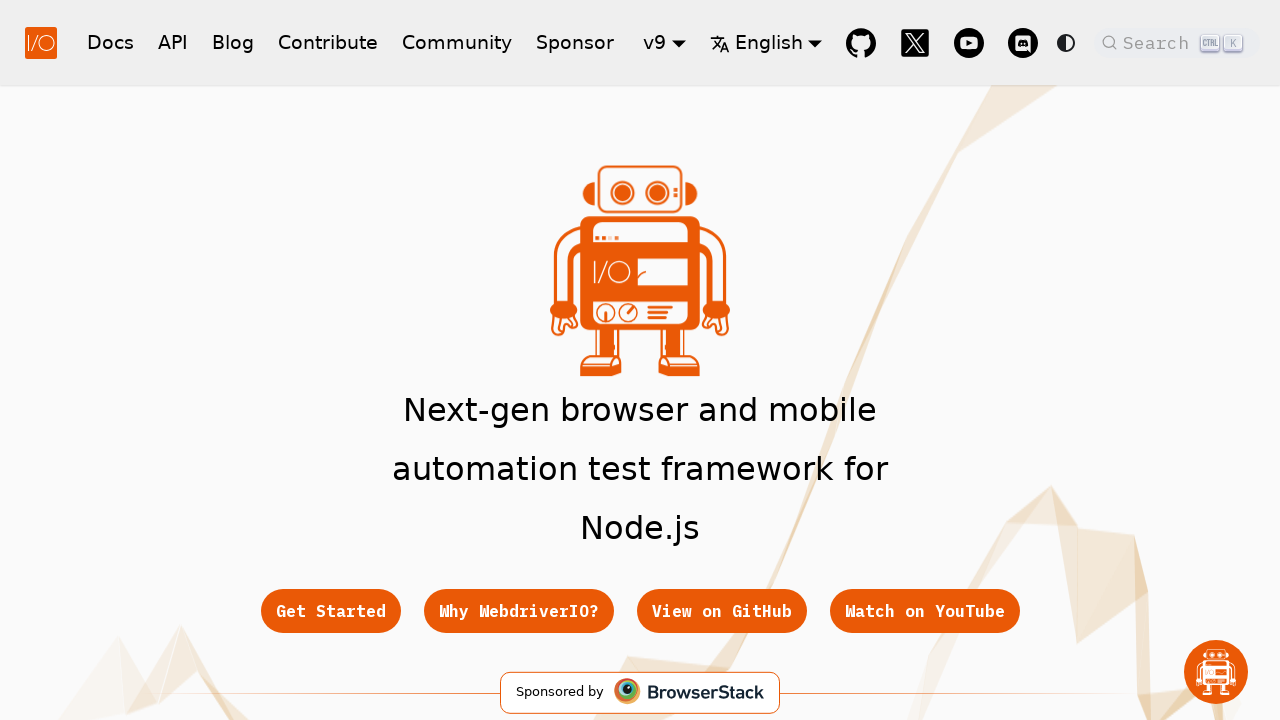

Verified initial scroll position is at top (0, 0)
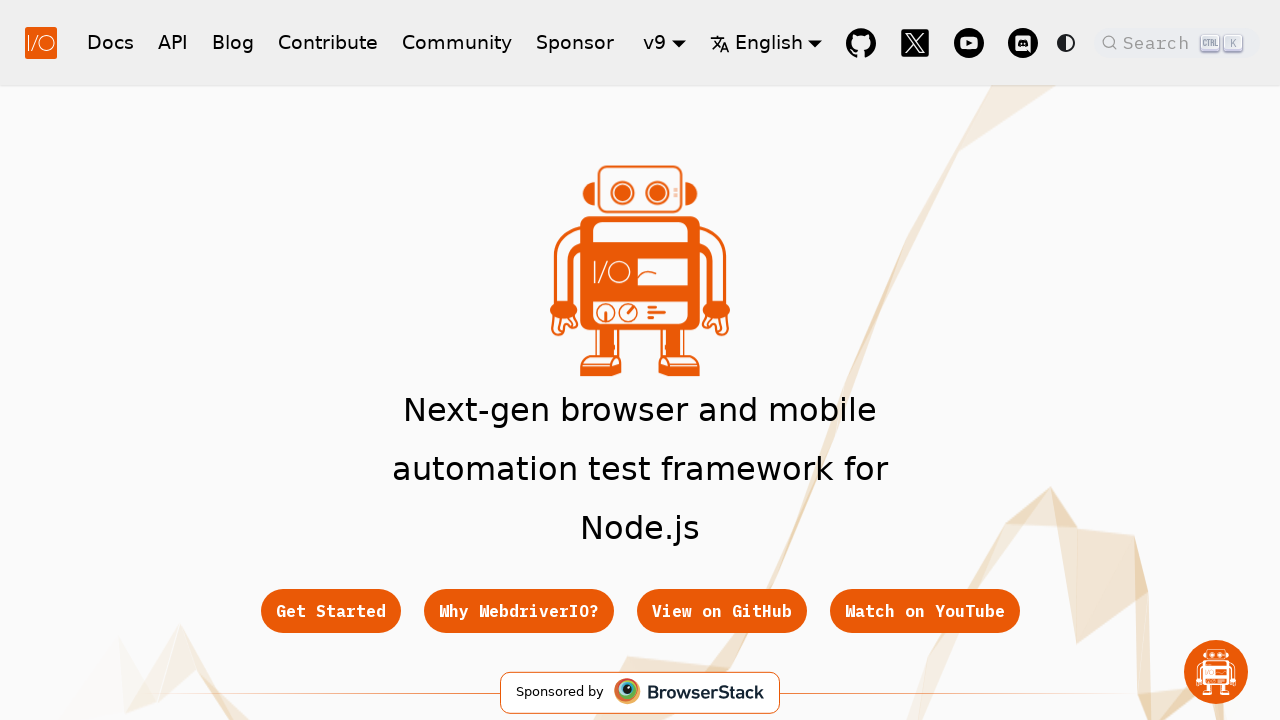

Scrolled footer element into view
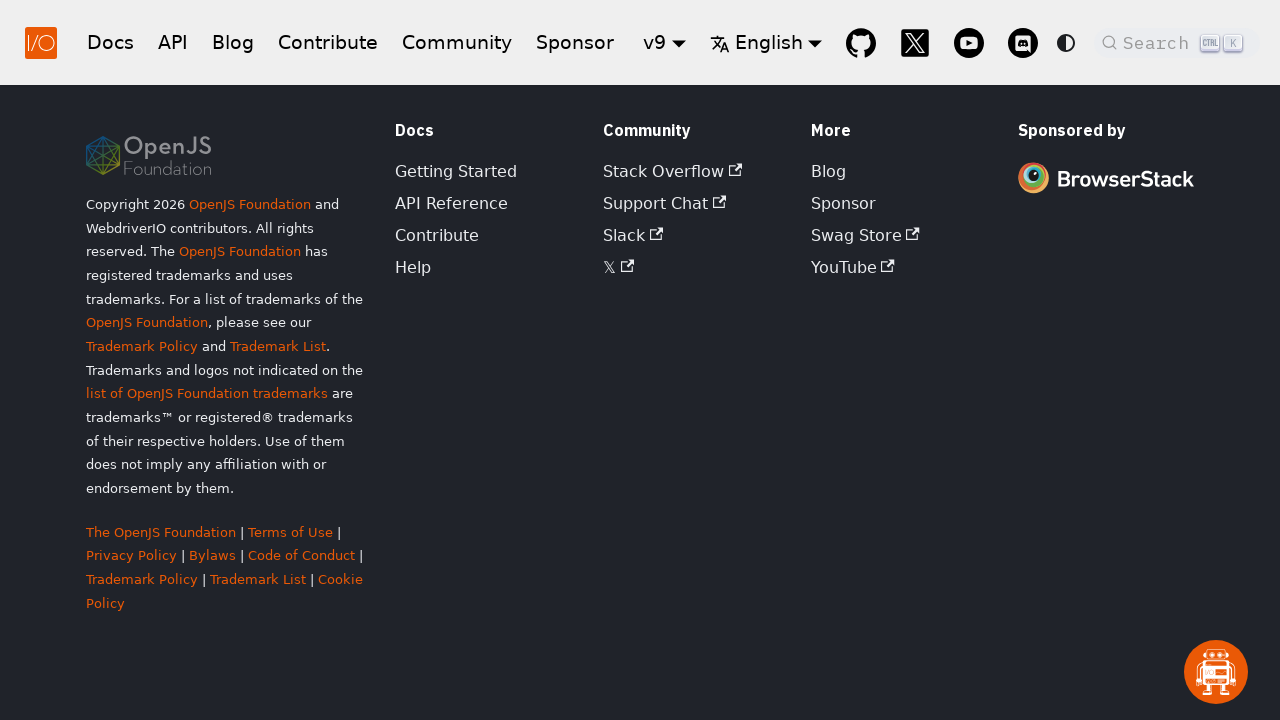

Waited 500ms for scroll animation to complete
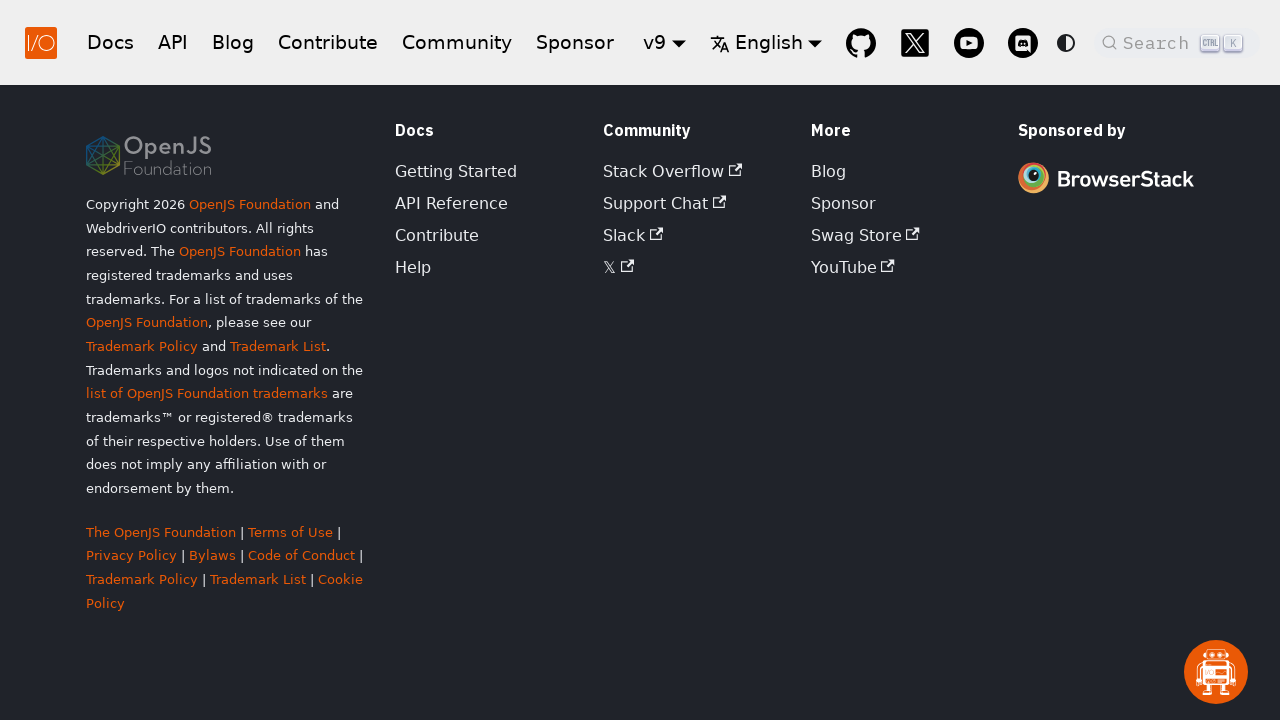

Retrieved new scroll position after scrolling
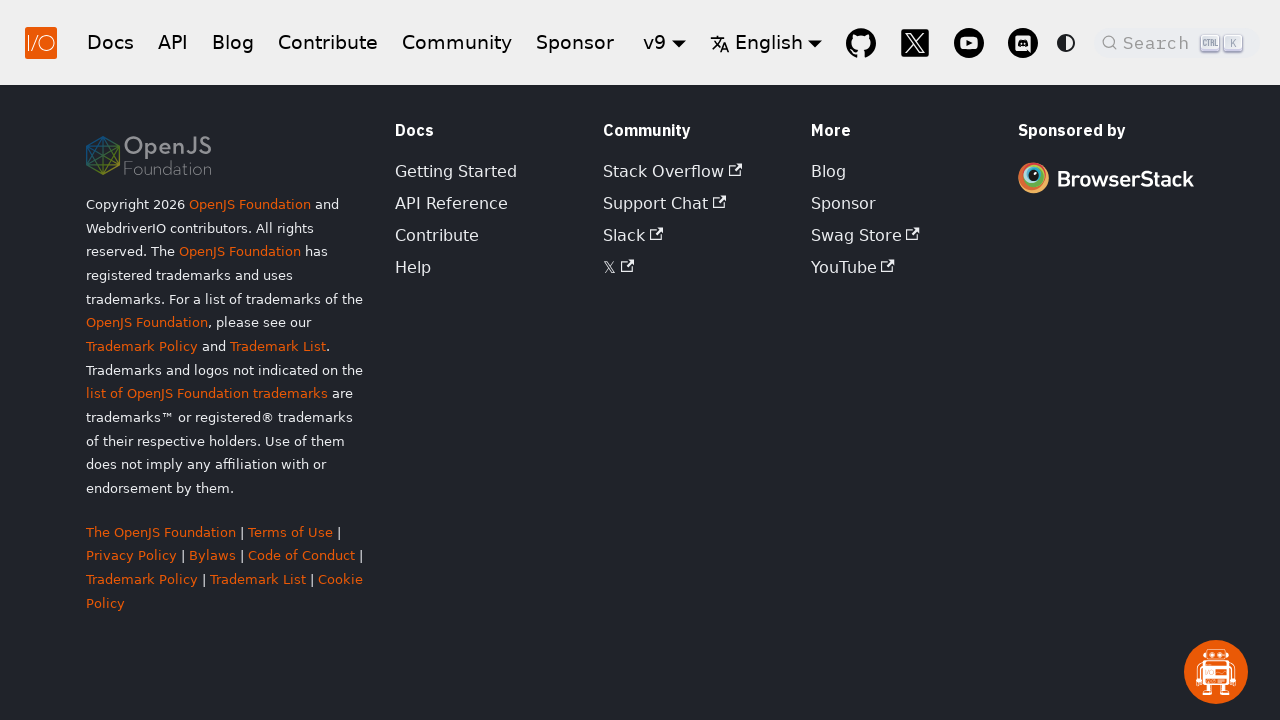

Verified page scrolled down more than 100 pixels vertically
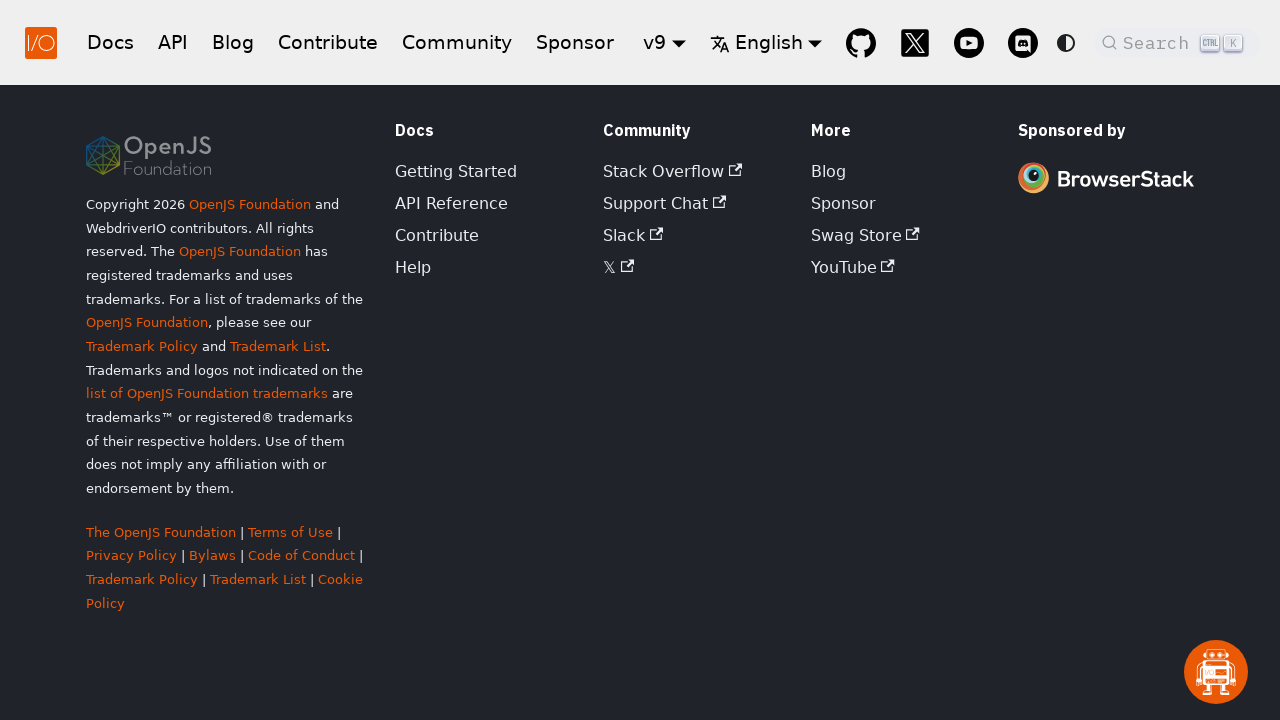

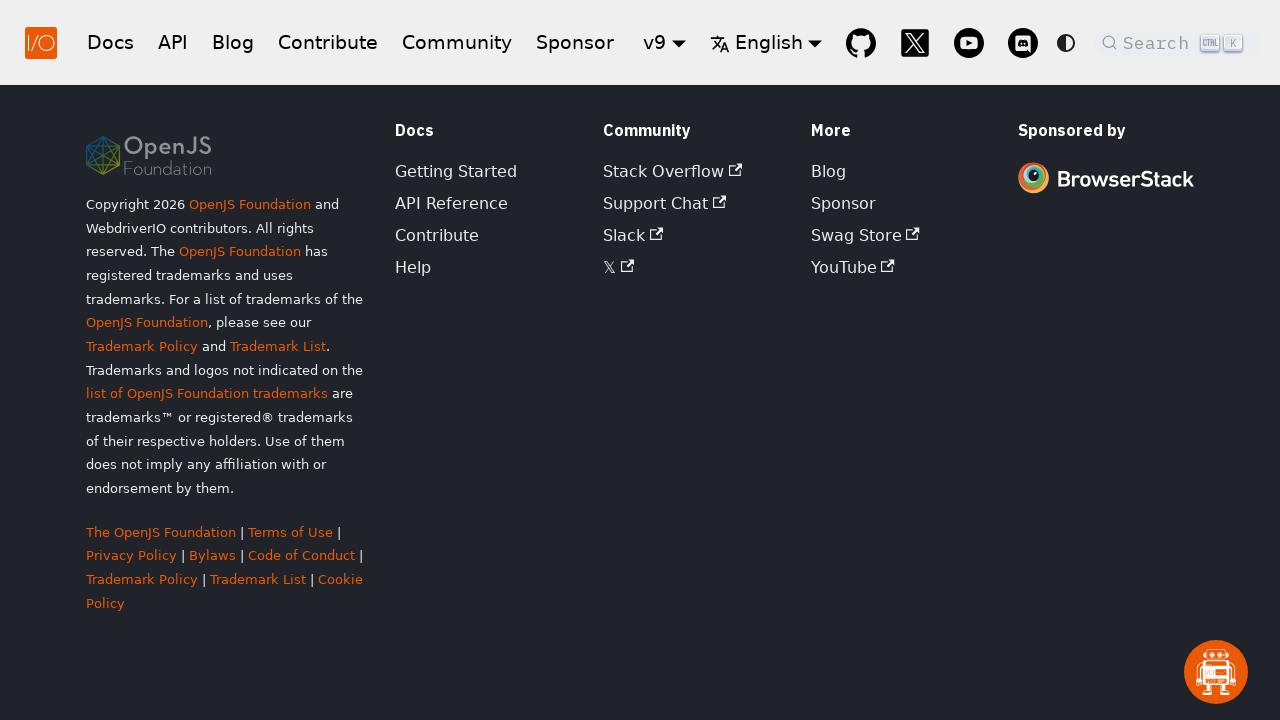